Tests dynamic content loading by clicking the Start button and verifying that the "Hello World!" text becomes visible after the loading animation completes.

Starting URL: https://the-internet.herokuapp.com/dynamic_loading/1

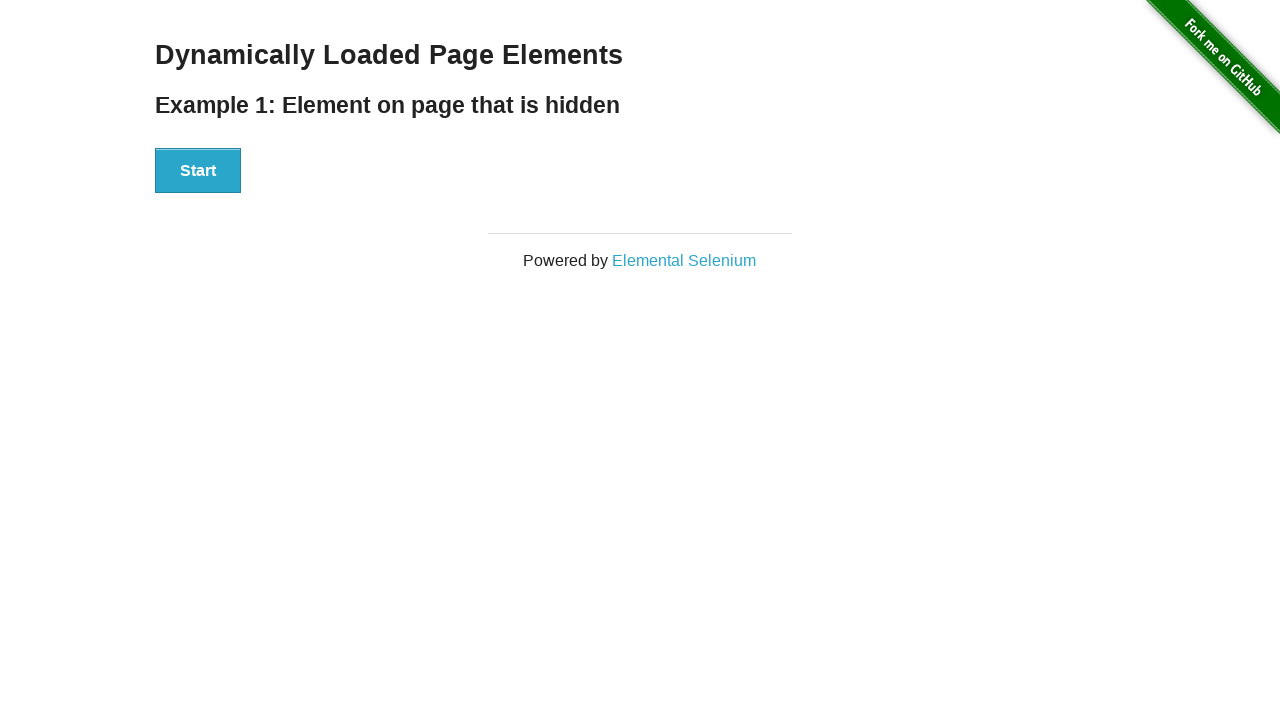

Clicked the Start button to trigger dynamic content loading at (198, 171) on button:has-text('Start')
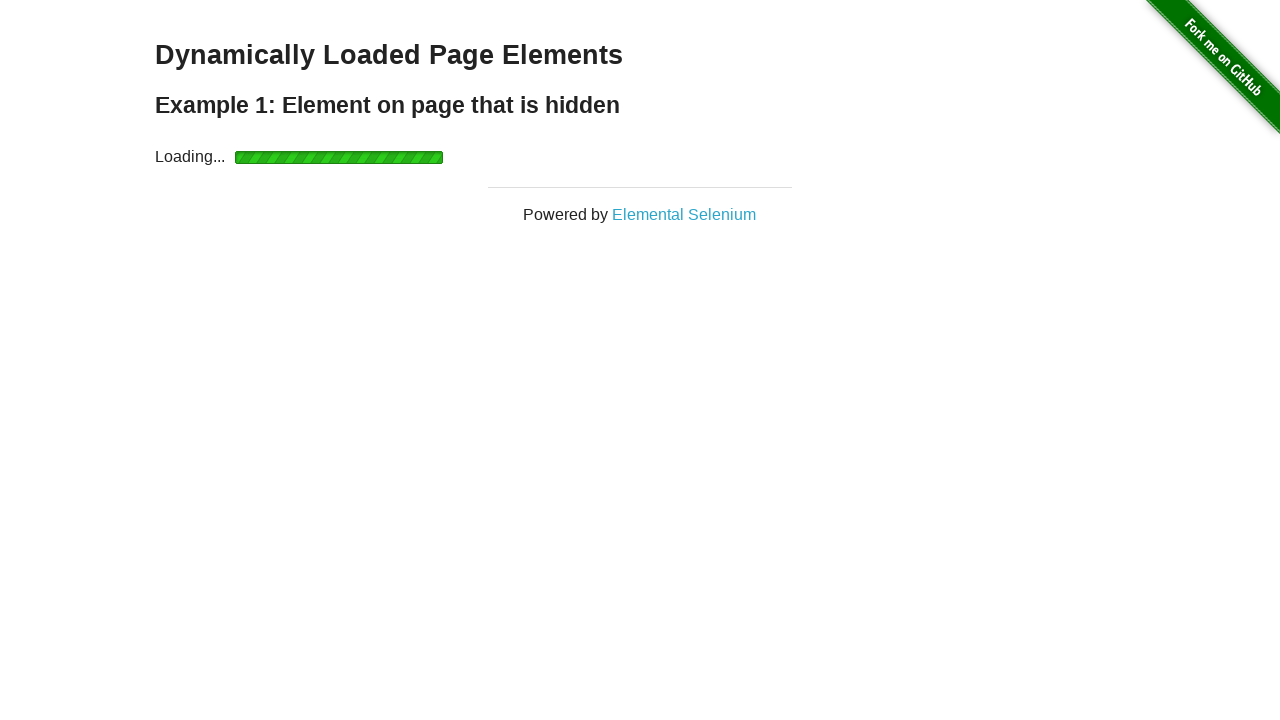

Waited for 'Hello World!' text to become visible after loading animation completes
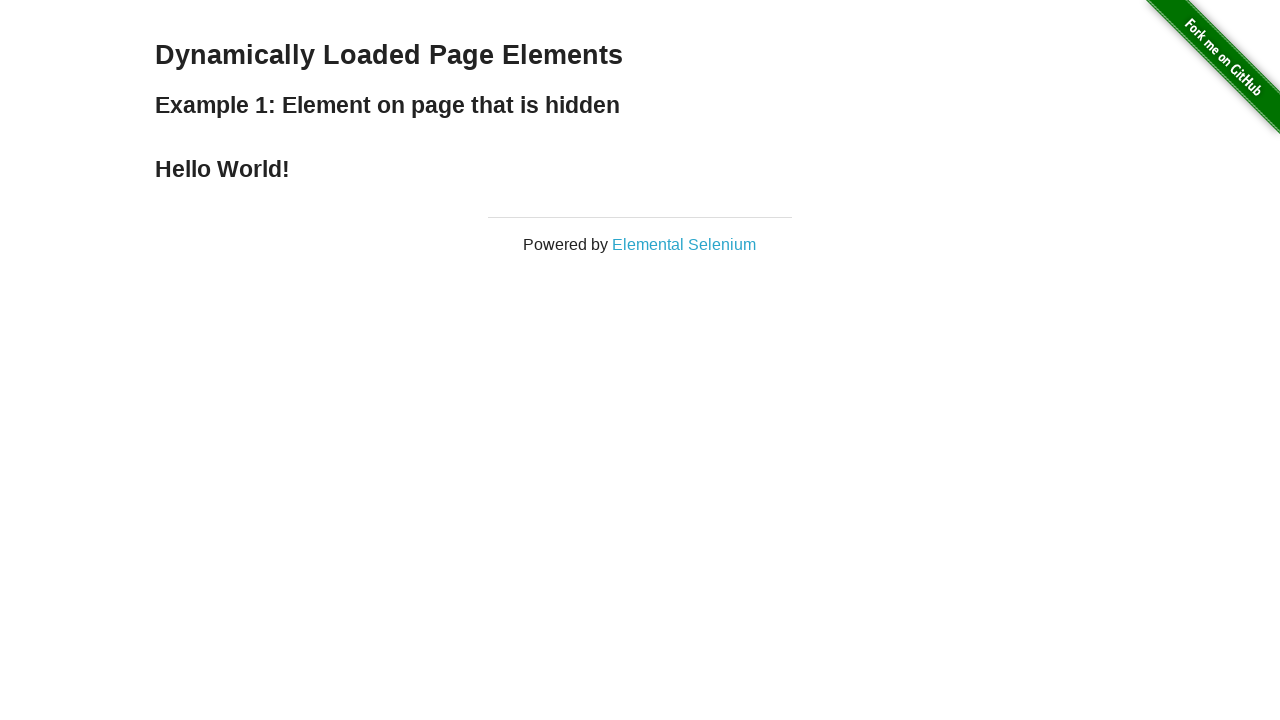

Located the 'Hello World!' element
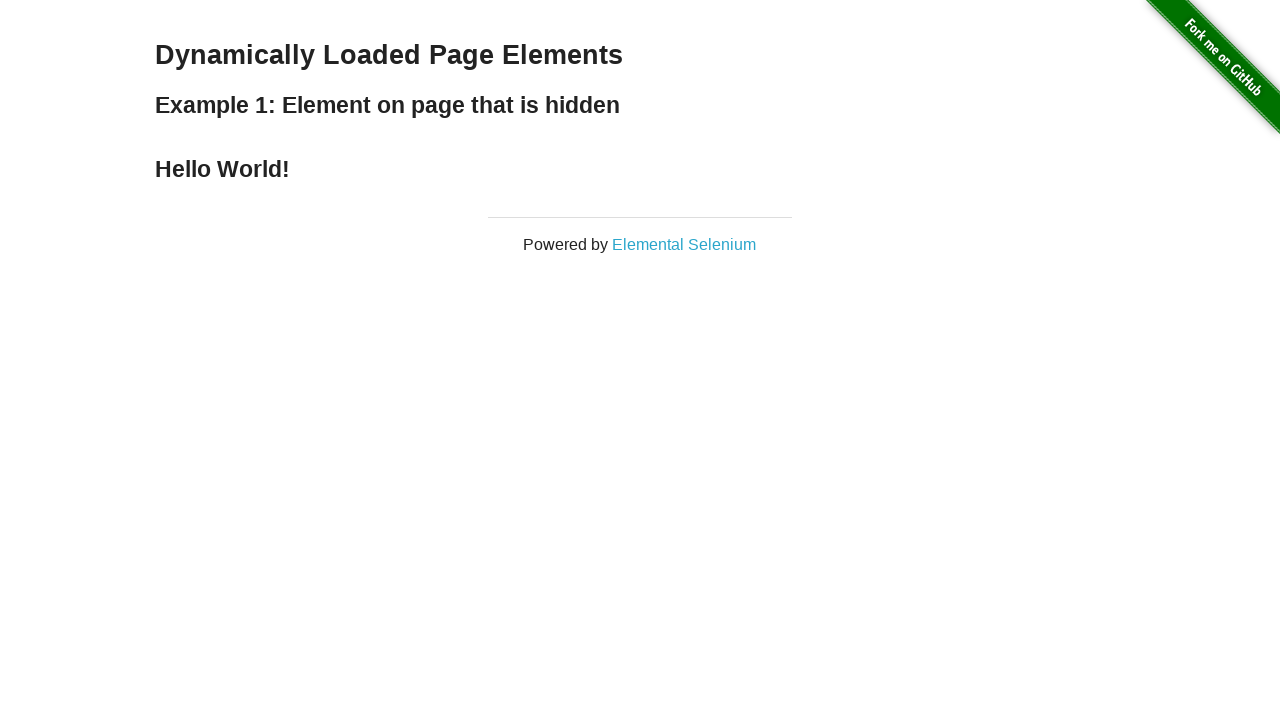

Verified that 'Hello World!' text is visible
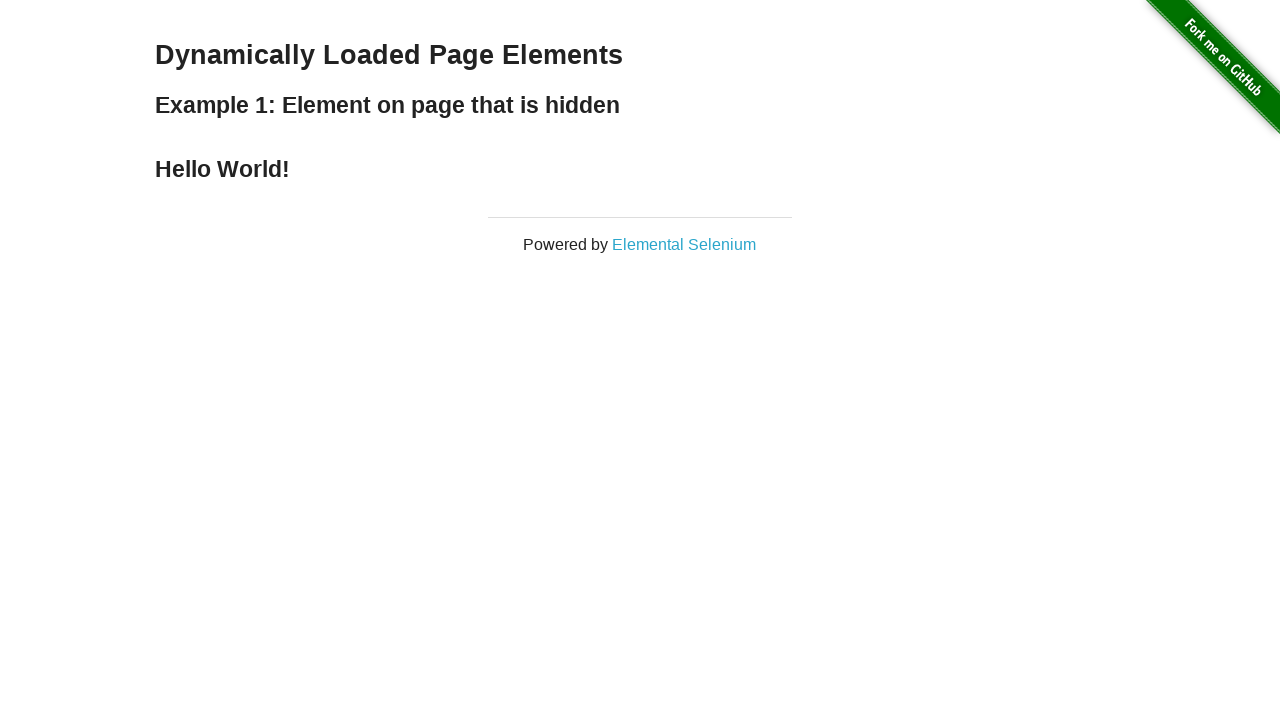

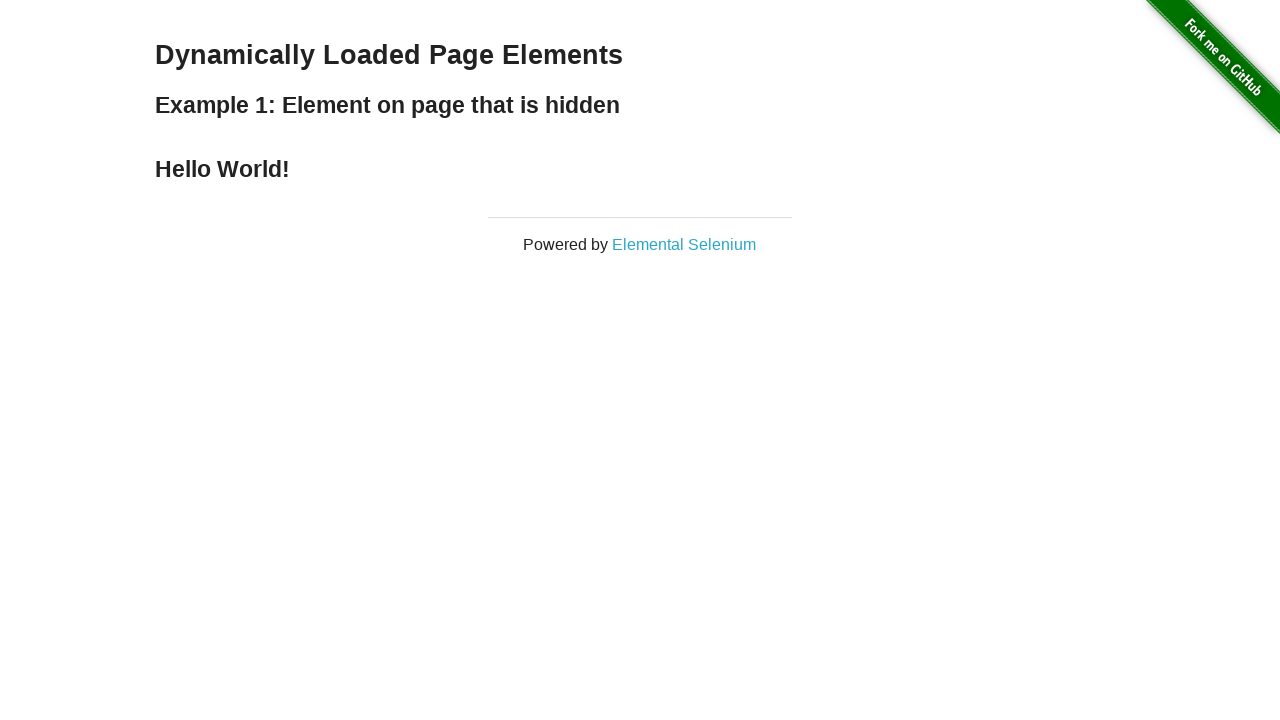